Tests that todo data persists after page reload

Starting URL: https://demo.playwright.dev/todomvc

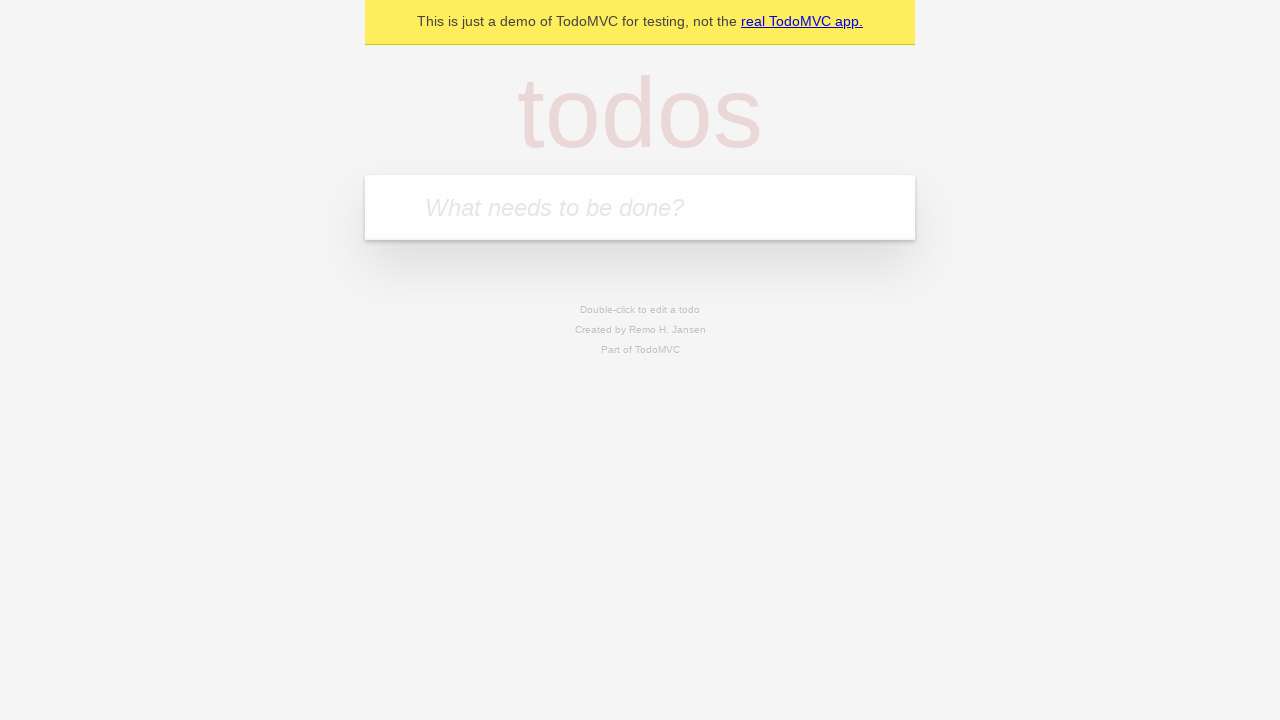

Filled new todo field with 'buy some cheese' on .new-todo
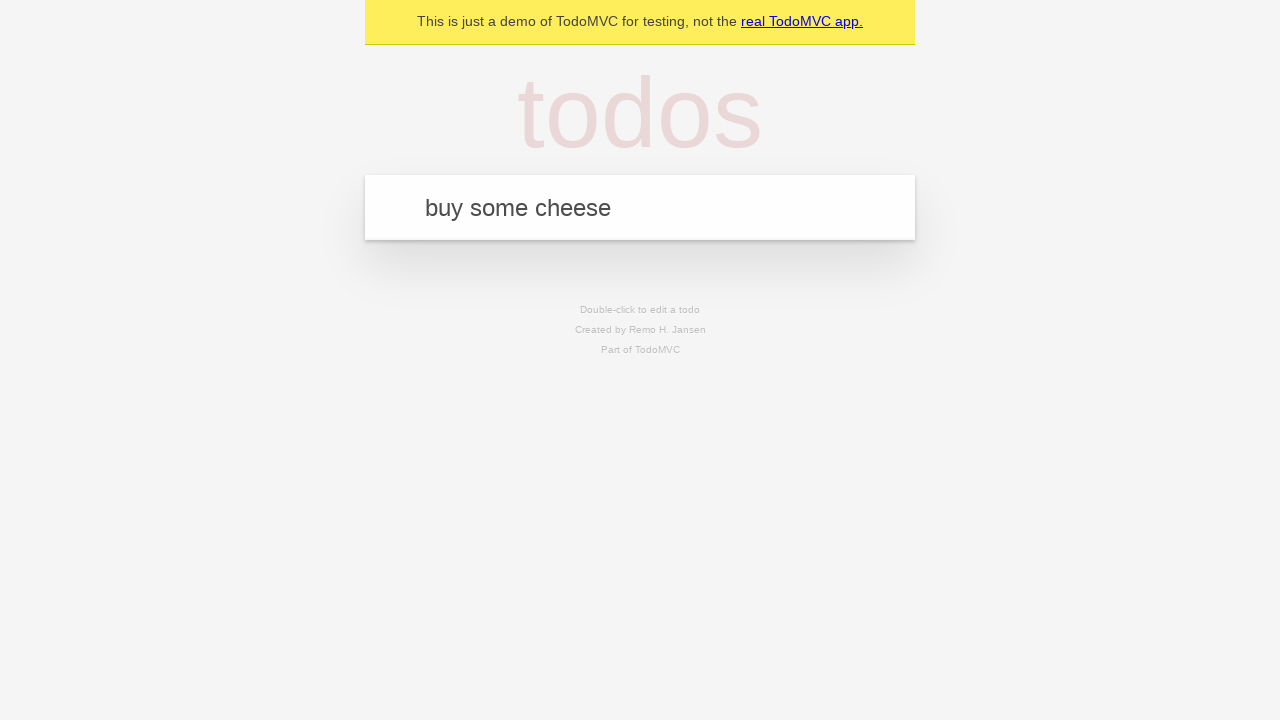

Pressed Enter to create first todo item on .new-todo
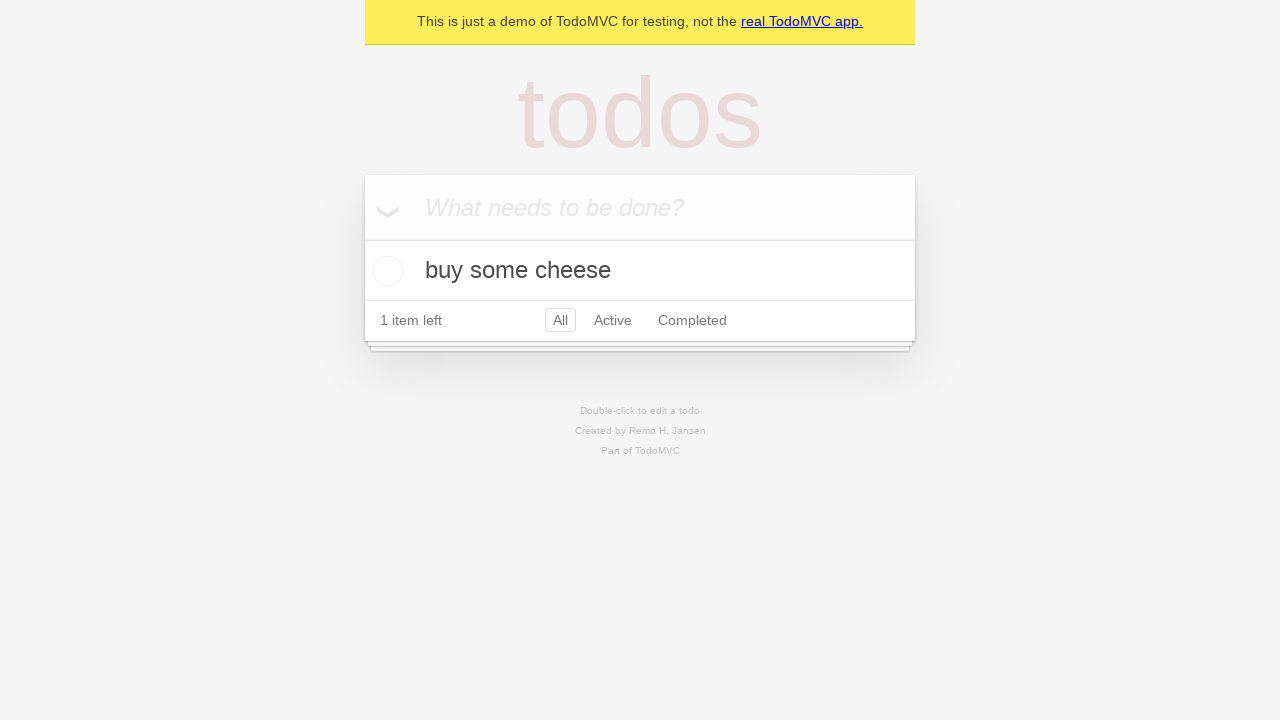

Filled new todo field with 'feed the cat' on .new-todo
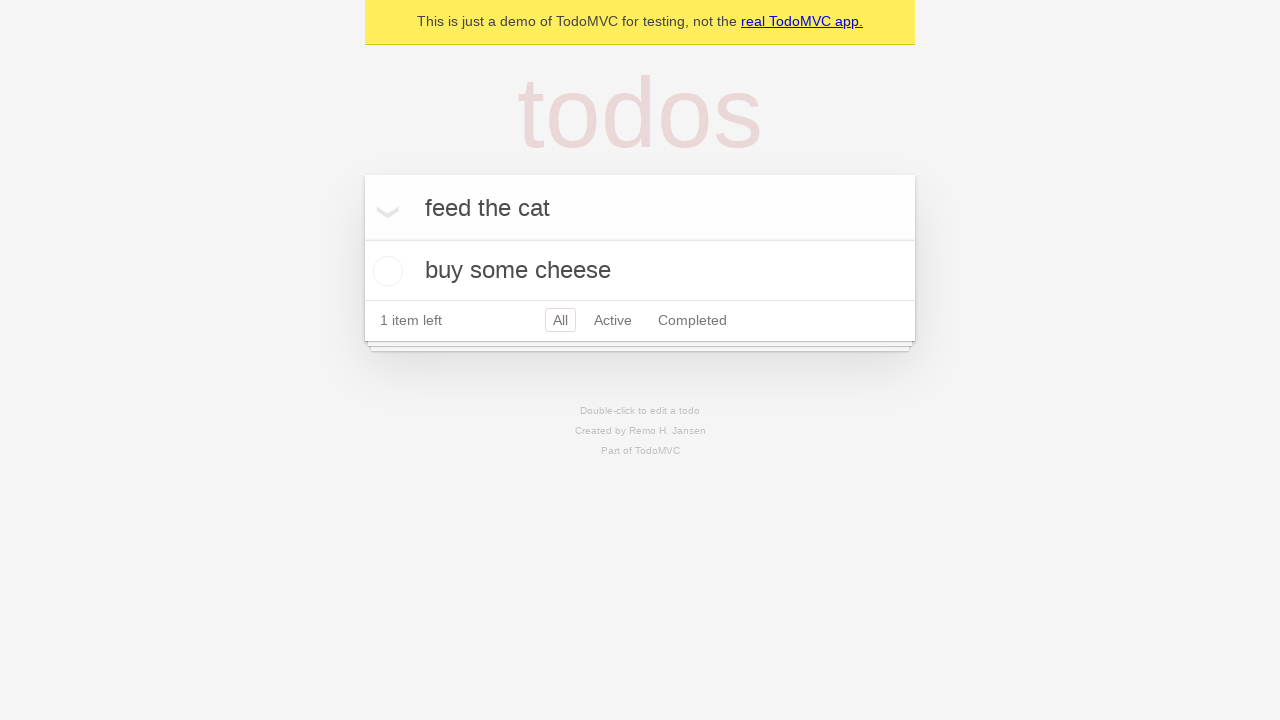

Pressed Enter to create second todo item on .new-todo
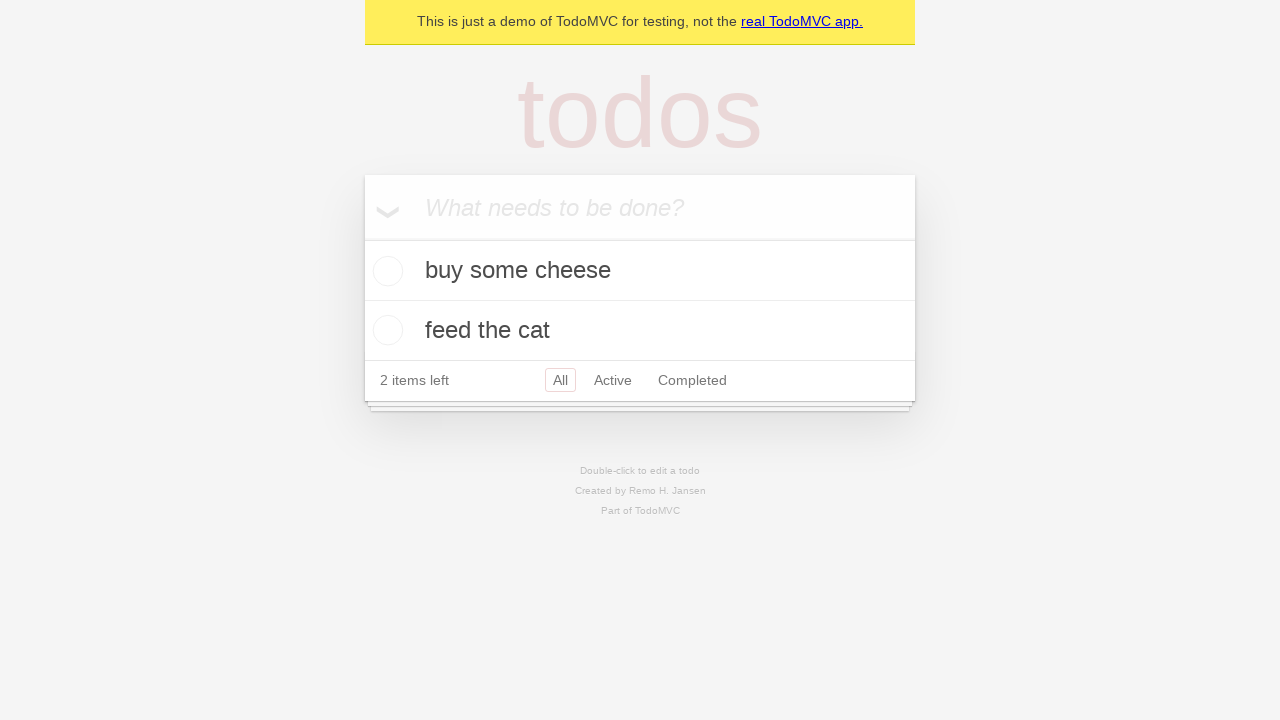

Checked first todo item as completed at (385, 271) on .todo-list li >> nth=0 >> .toggle
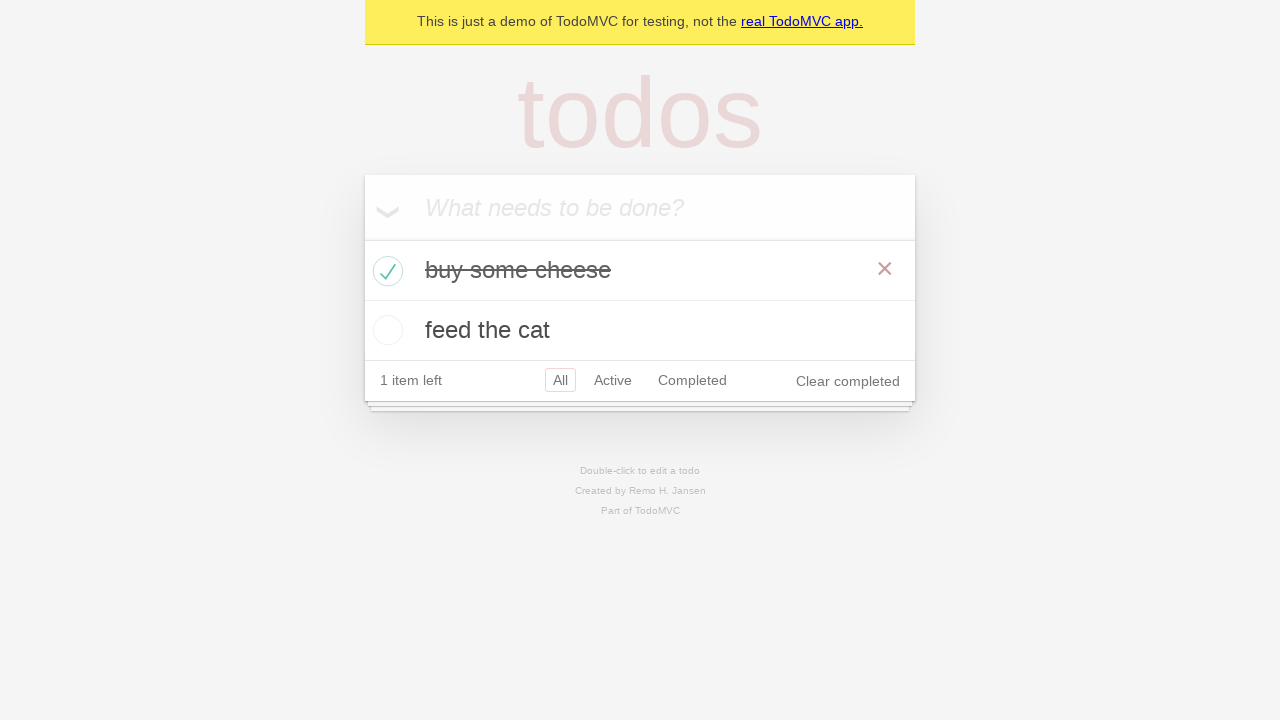

Reloaded page to test data persistence
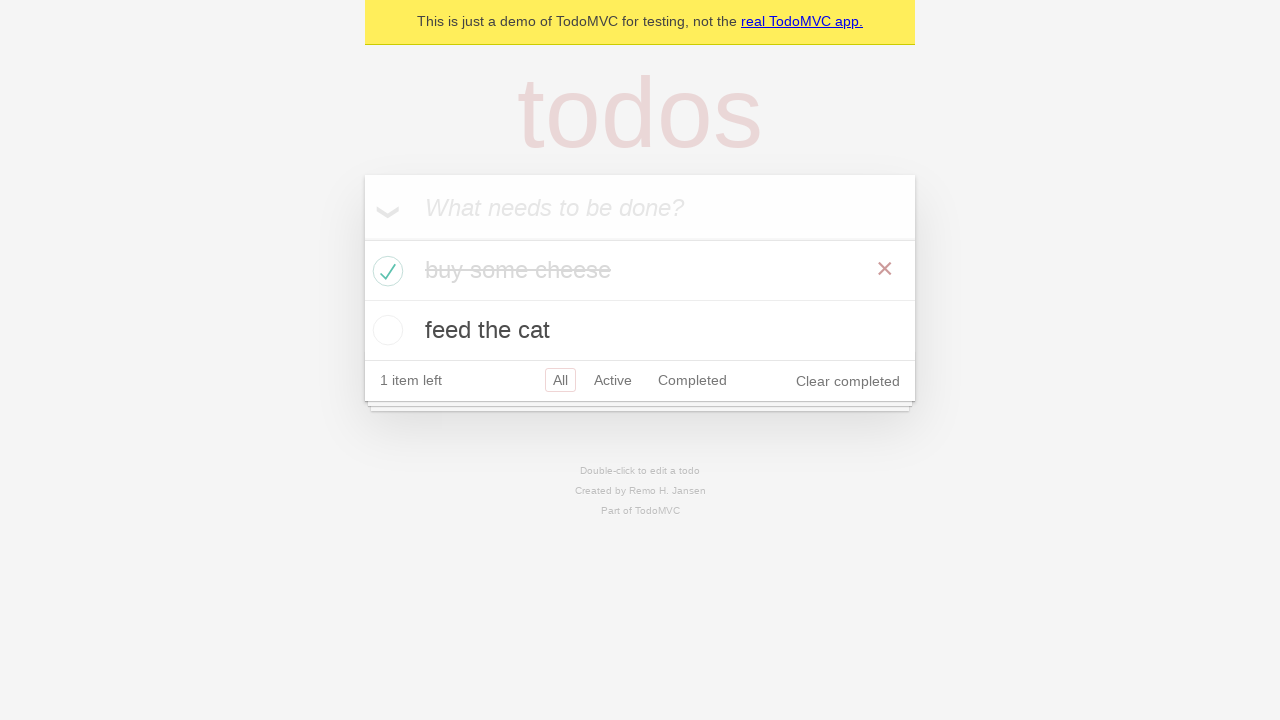

Todo items loaded after page reload
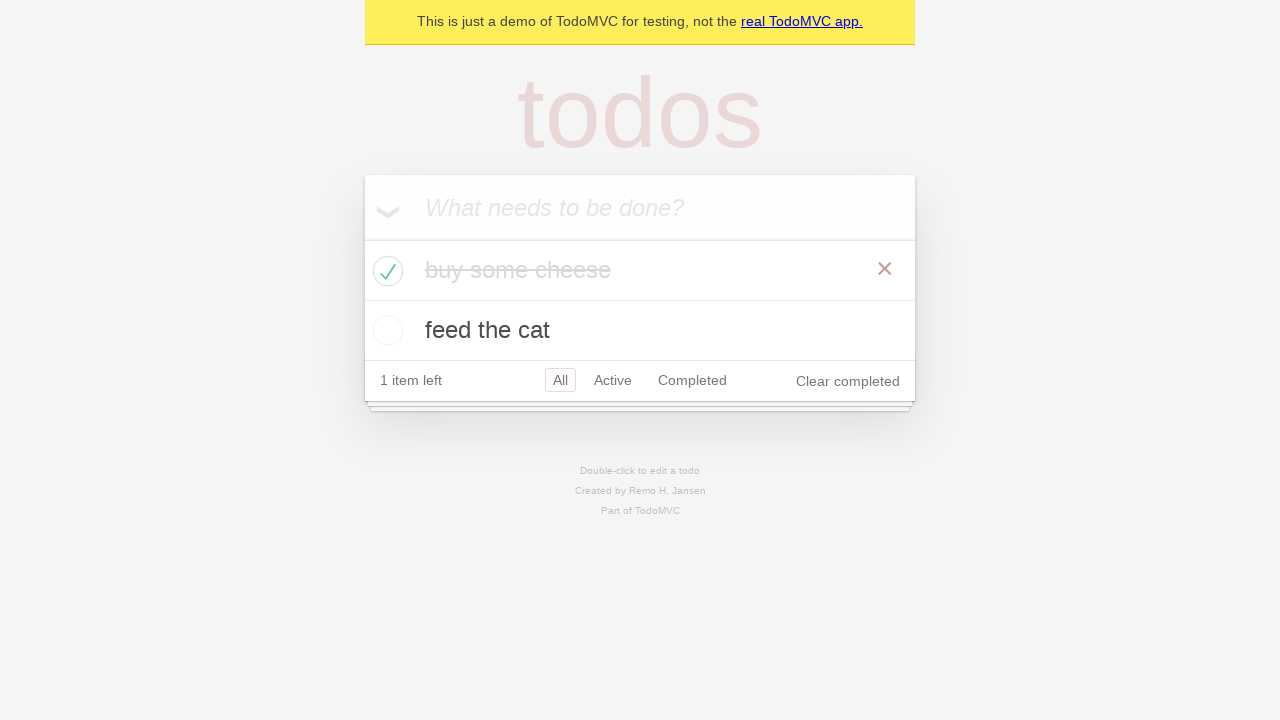

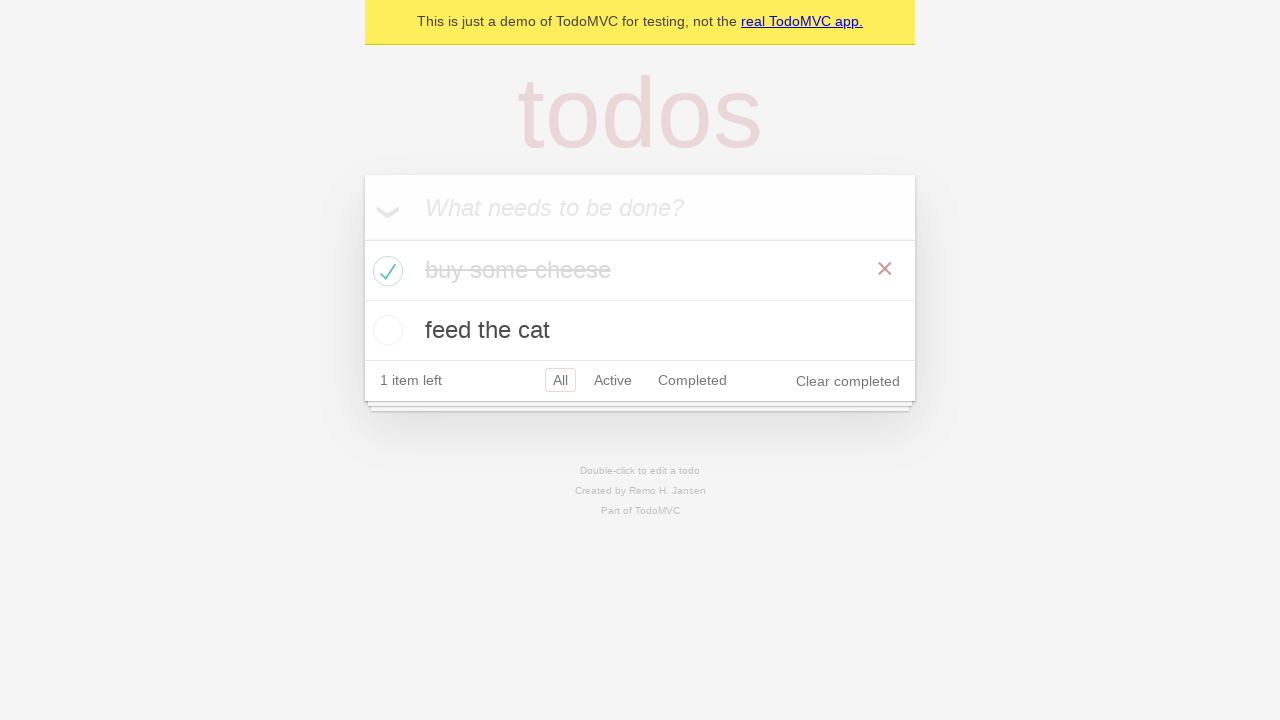